Tests checkbox functionality by clicking on checkboxes if they are not already selected, then verifies the first checkbox is checked

Starting URL: https://testcenter.techproeducation.com/index.php?page=checkboxes

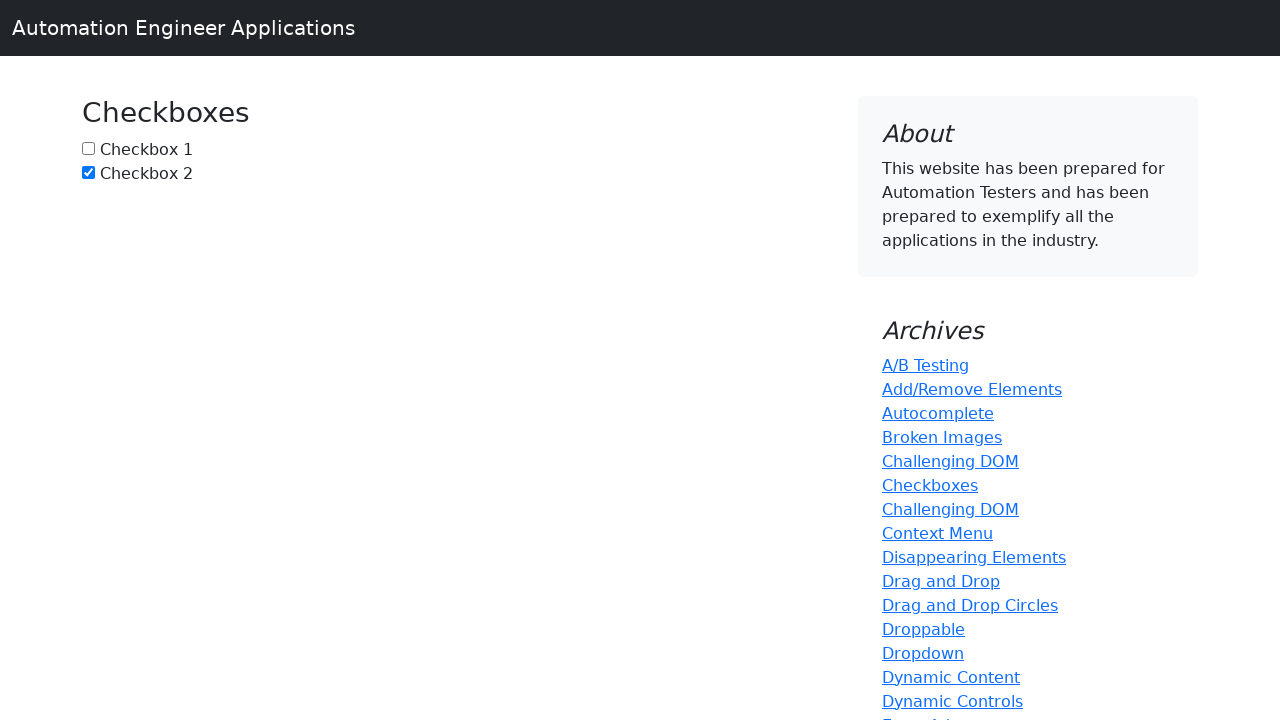

Located checkbox1 element
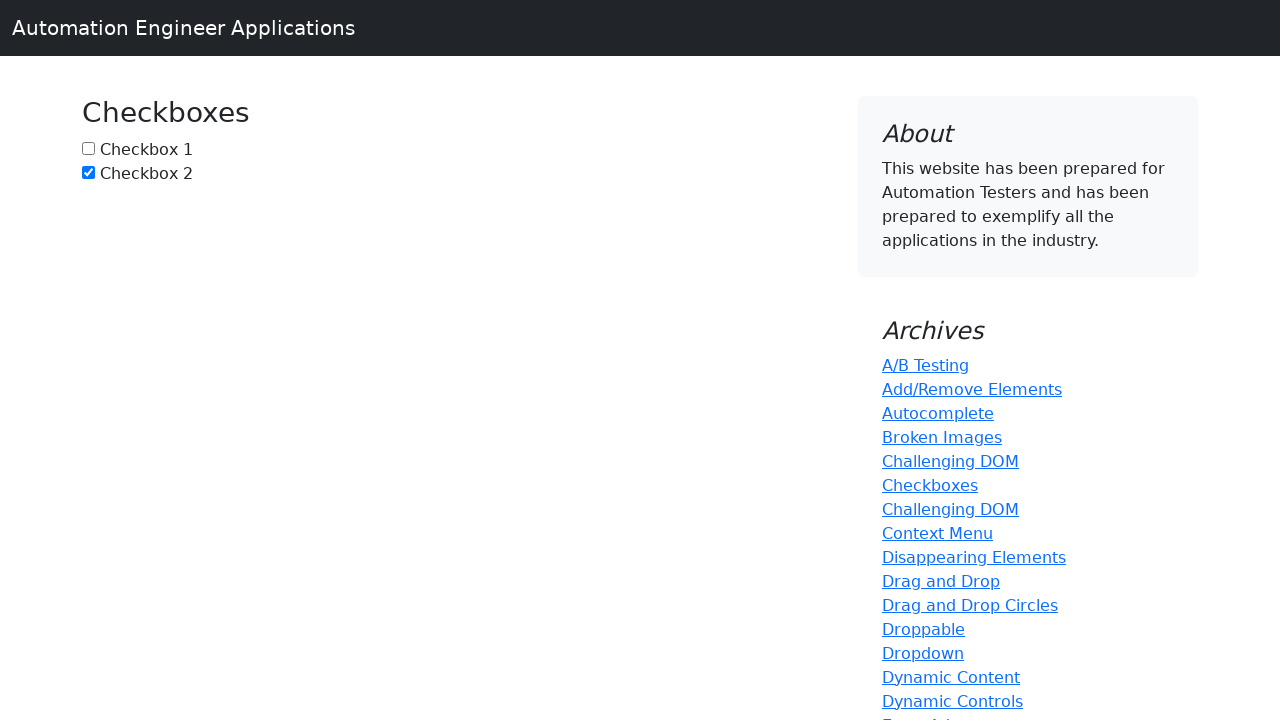

Checkbox1 was not selected, clicked to select it at (88, 148) on input#box1
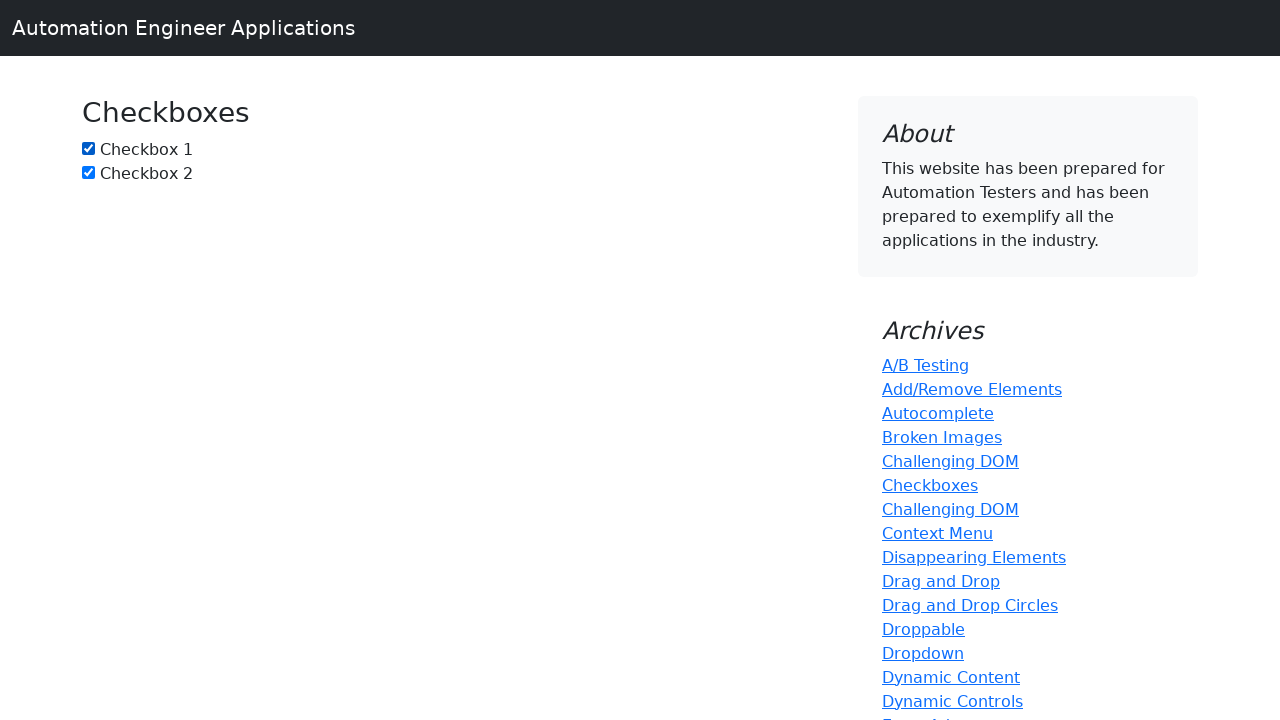

Located checkbox2 element
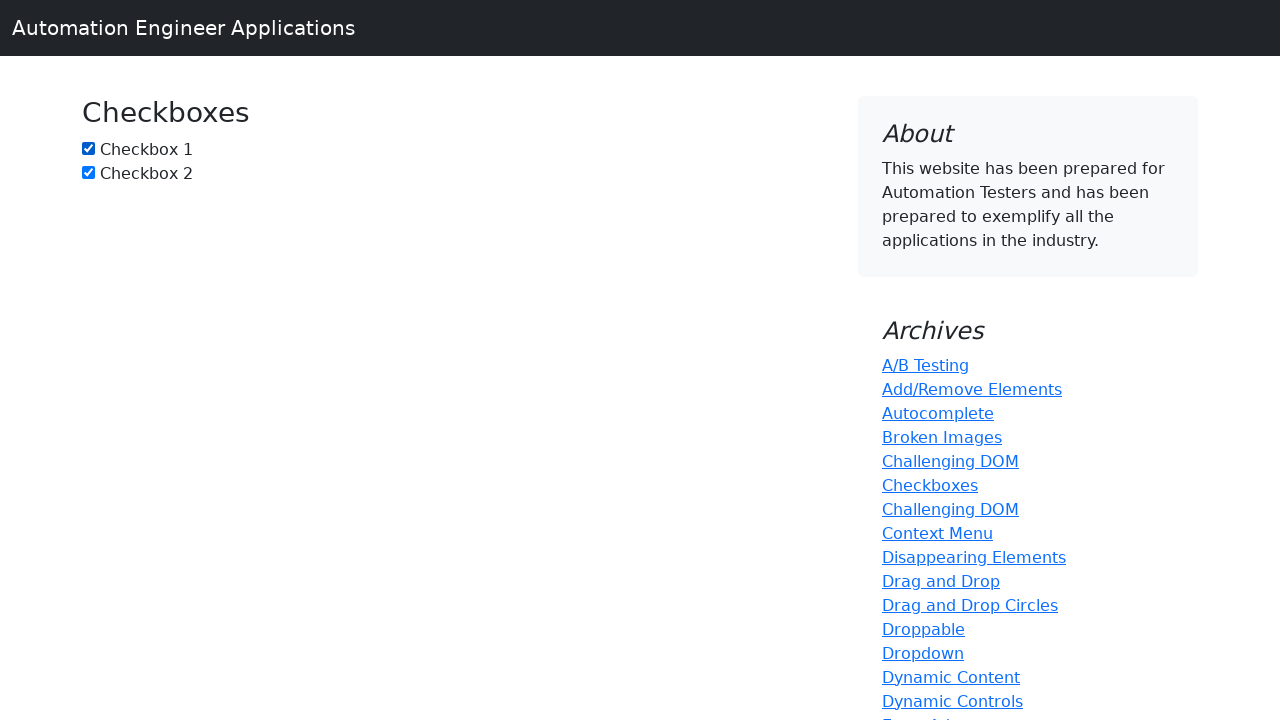

Checkbox2 was already selected
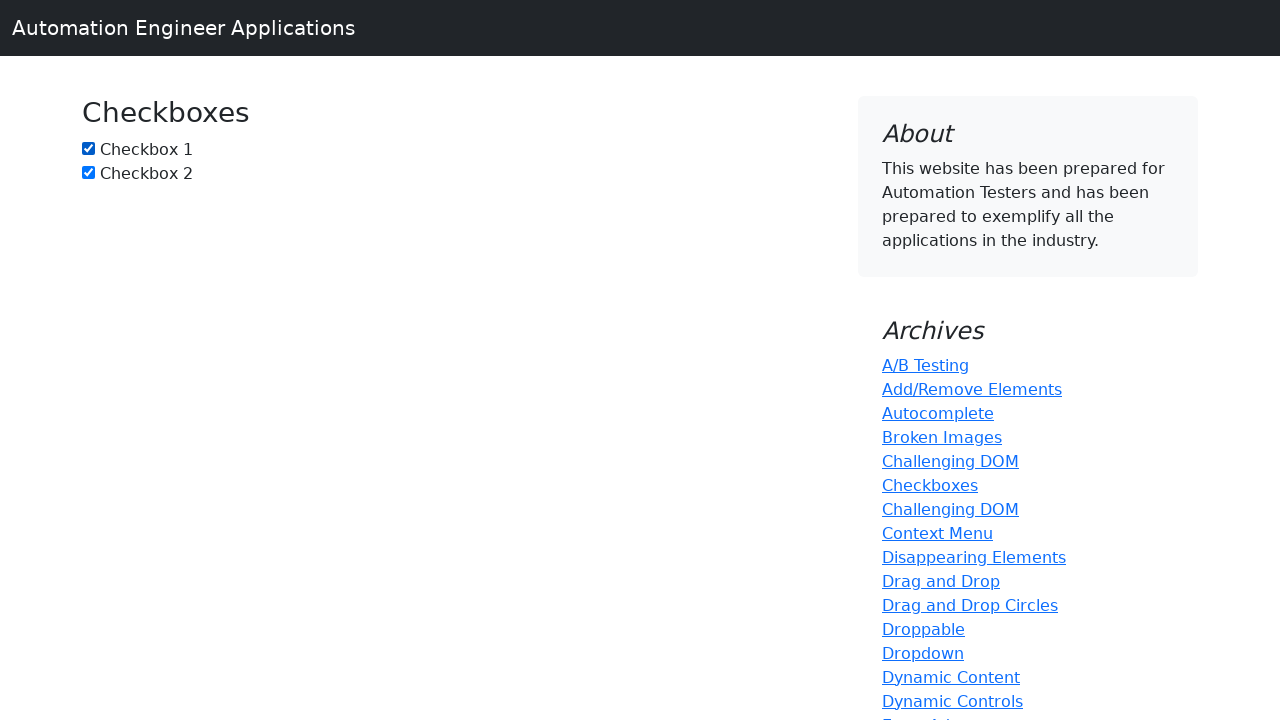

Verified that checkbox1 is checked
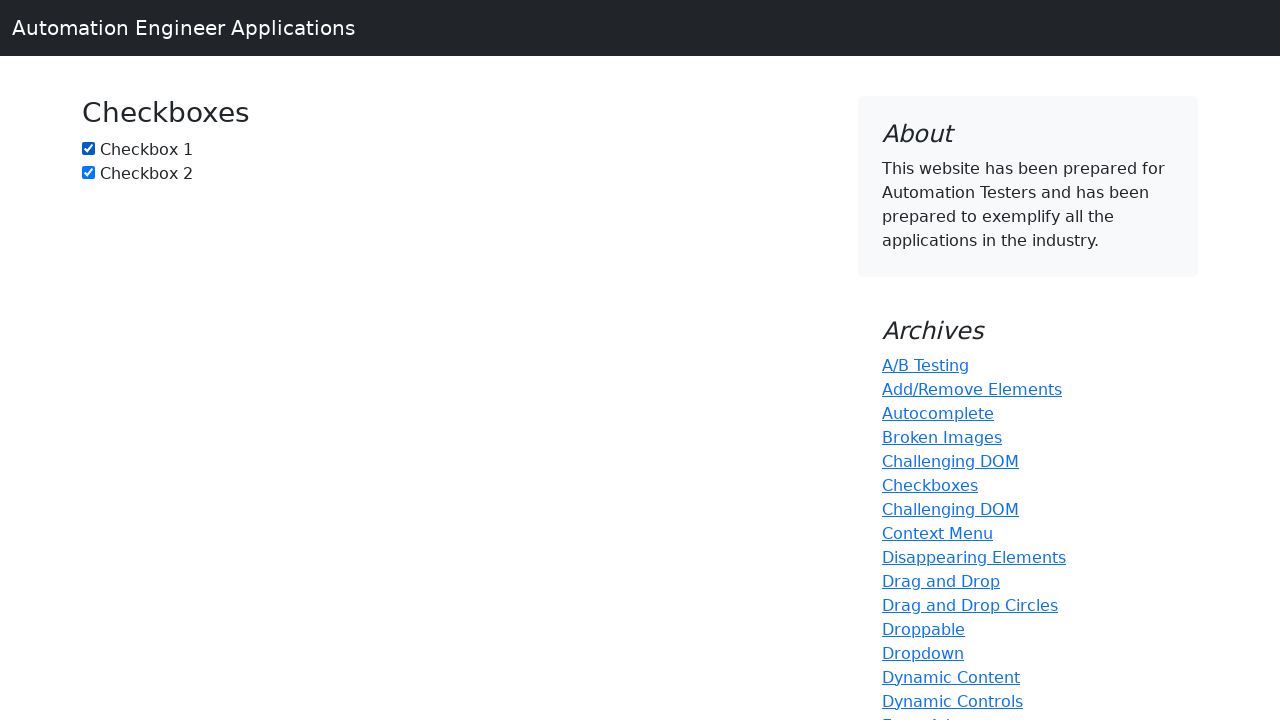

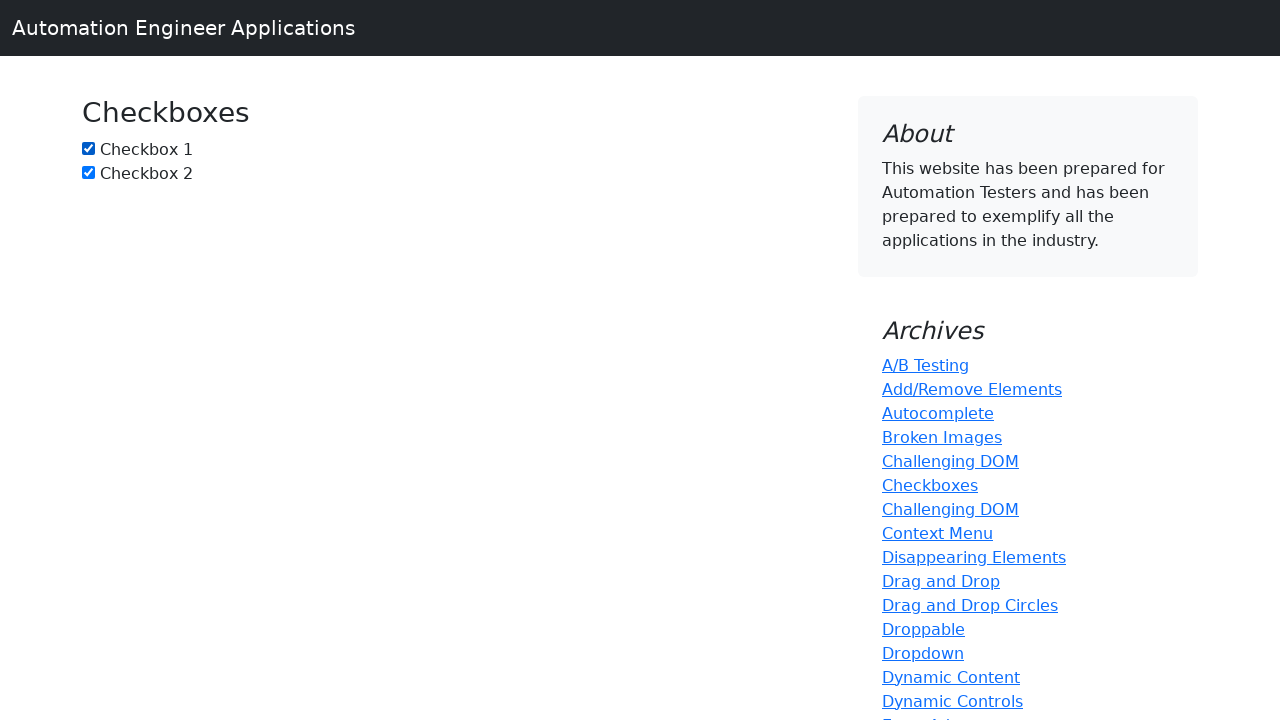